Opens the Flipkart website and maximizes the browser window to verify the page loads successfully

Starting URL: https://www.flipkart.com/

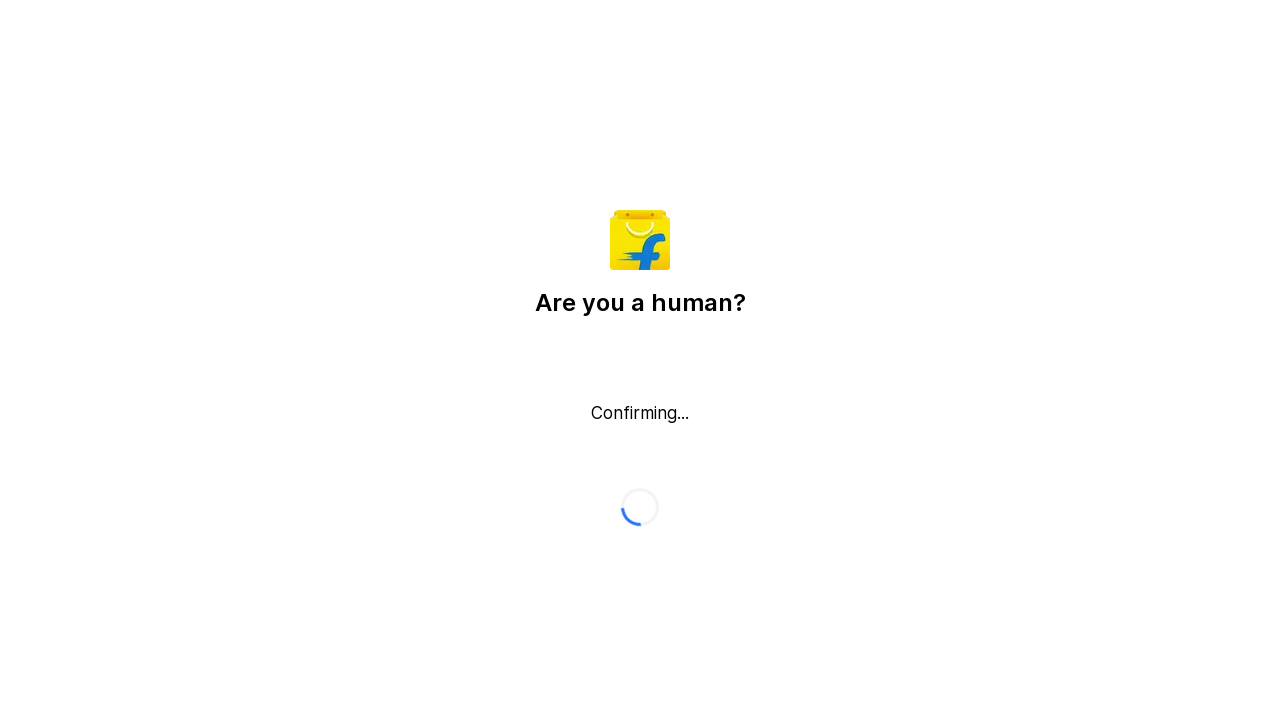

Waited for Flipkart page to reach domcontentloaded state
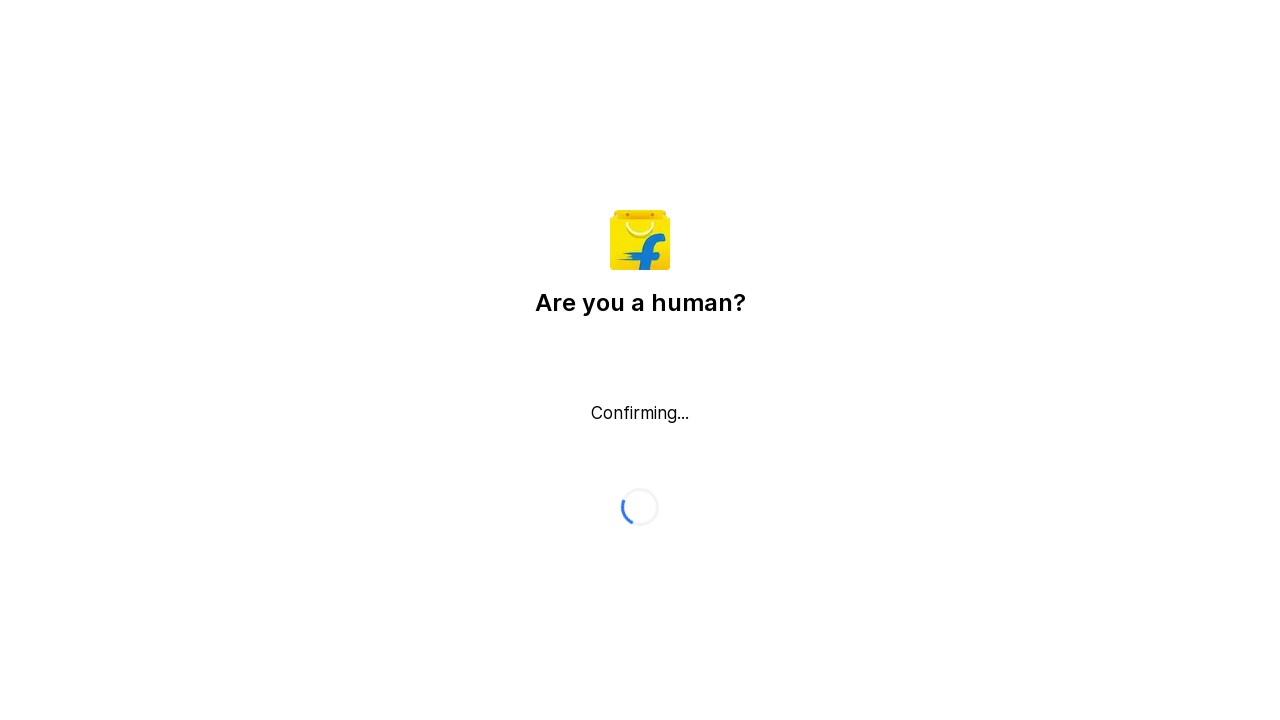

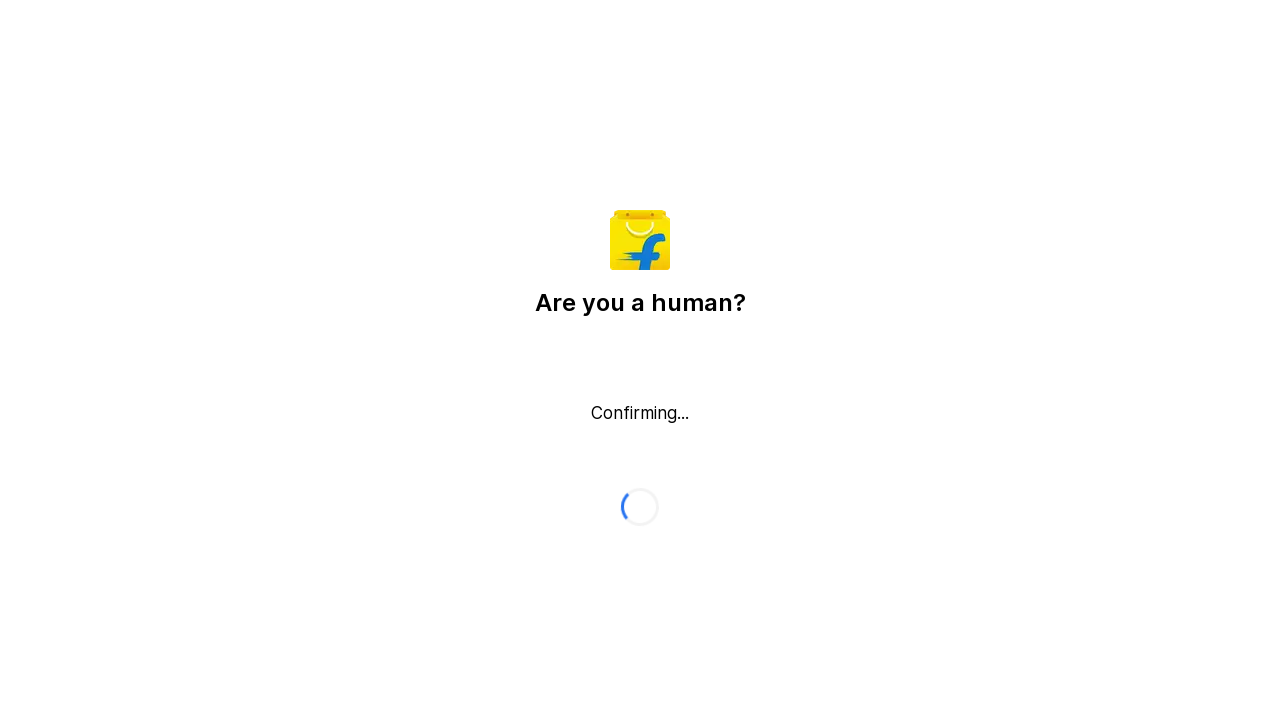